Tests that the login form contains email and password input fields with correct Ukrainian placeholders

Starting URL: http://speak-ukrainian.eastus2.cloudapp.azure.com/dev/

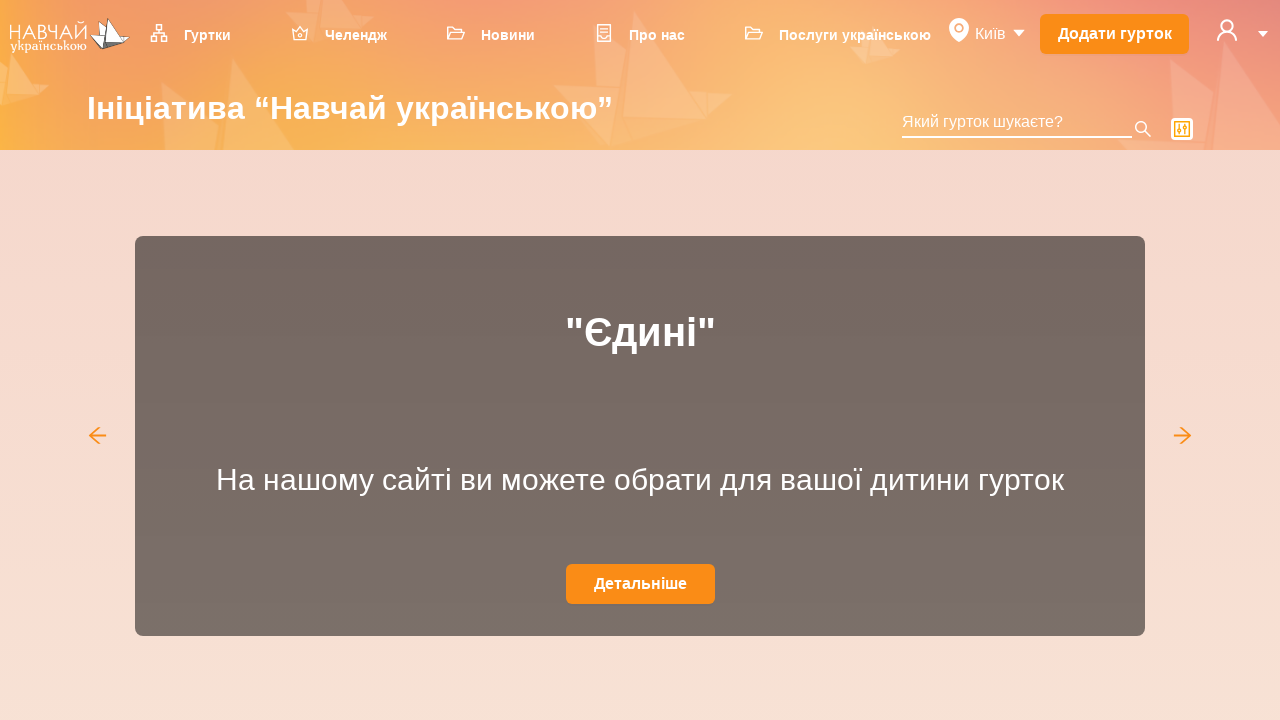

Clicked on user icon to open dropdown menu at (1227, 30) on svg[data-icon='user']
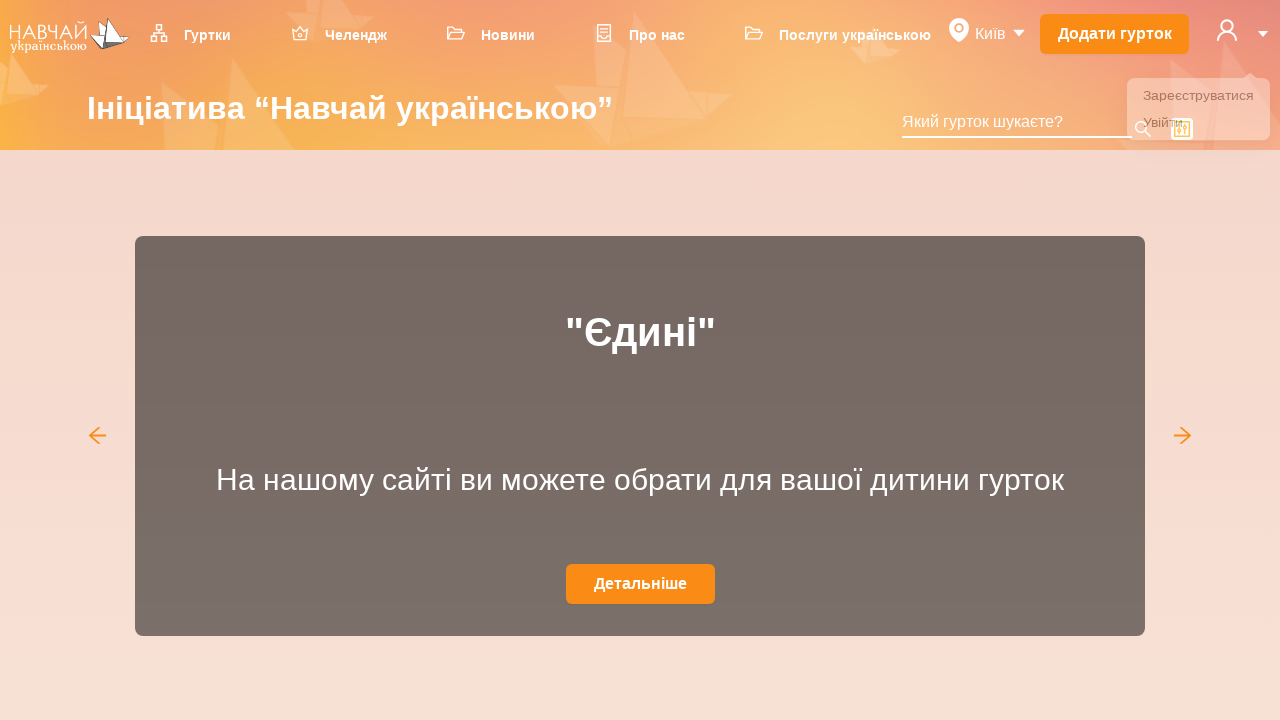

Dropdown menu became visible
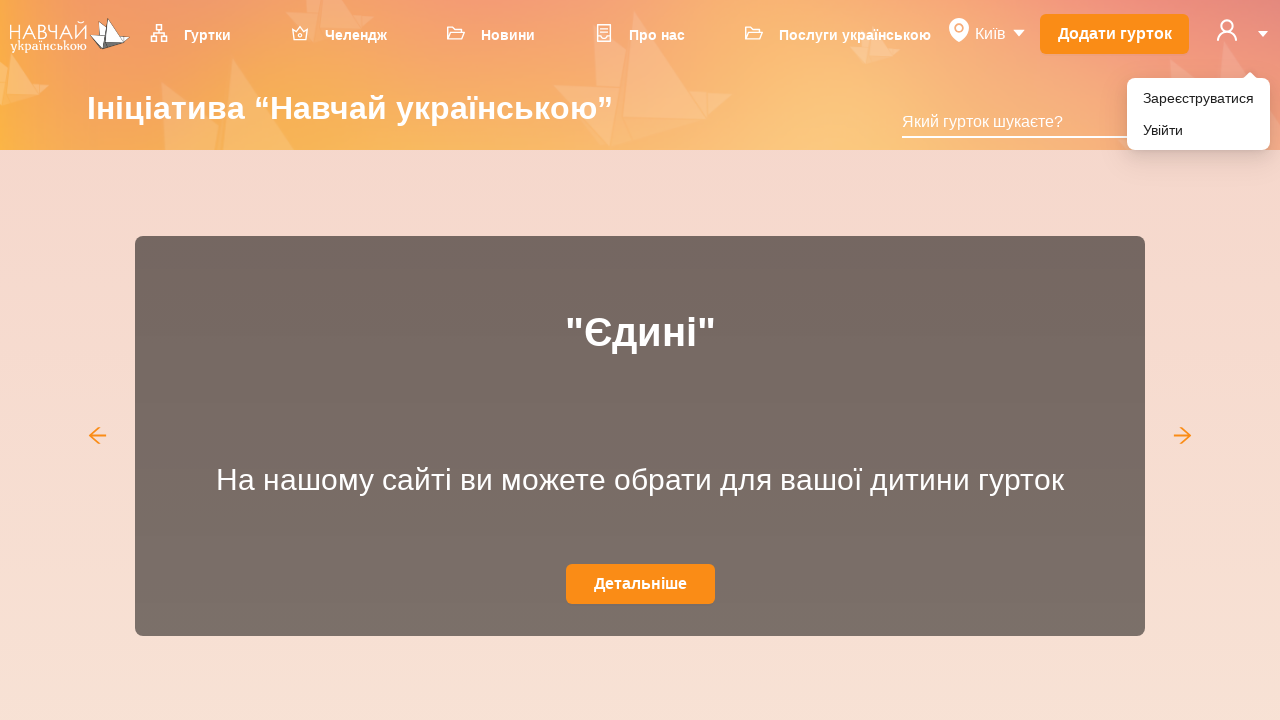

Clicked on 'Увійти' (Login) menu item at (1198, 130) on xpath=//li[@role='menuitem']//div[text()='Увійти']
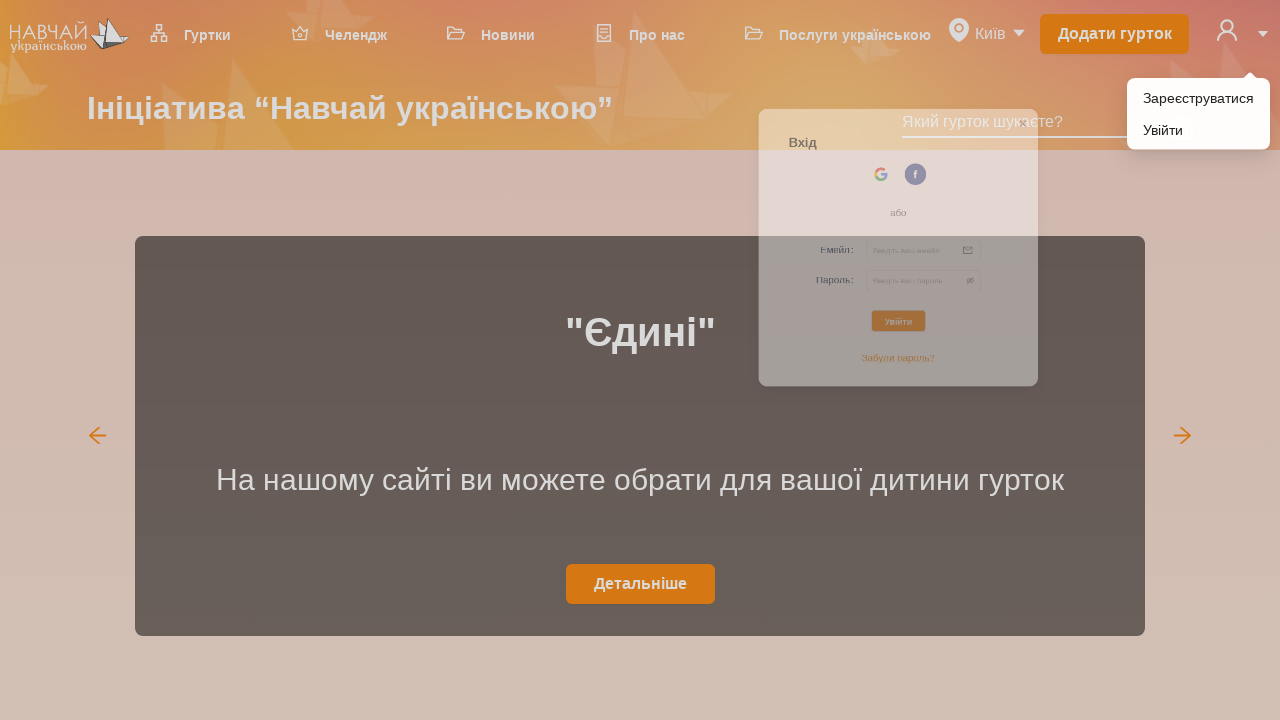

Email input field became visible
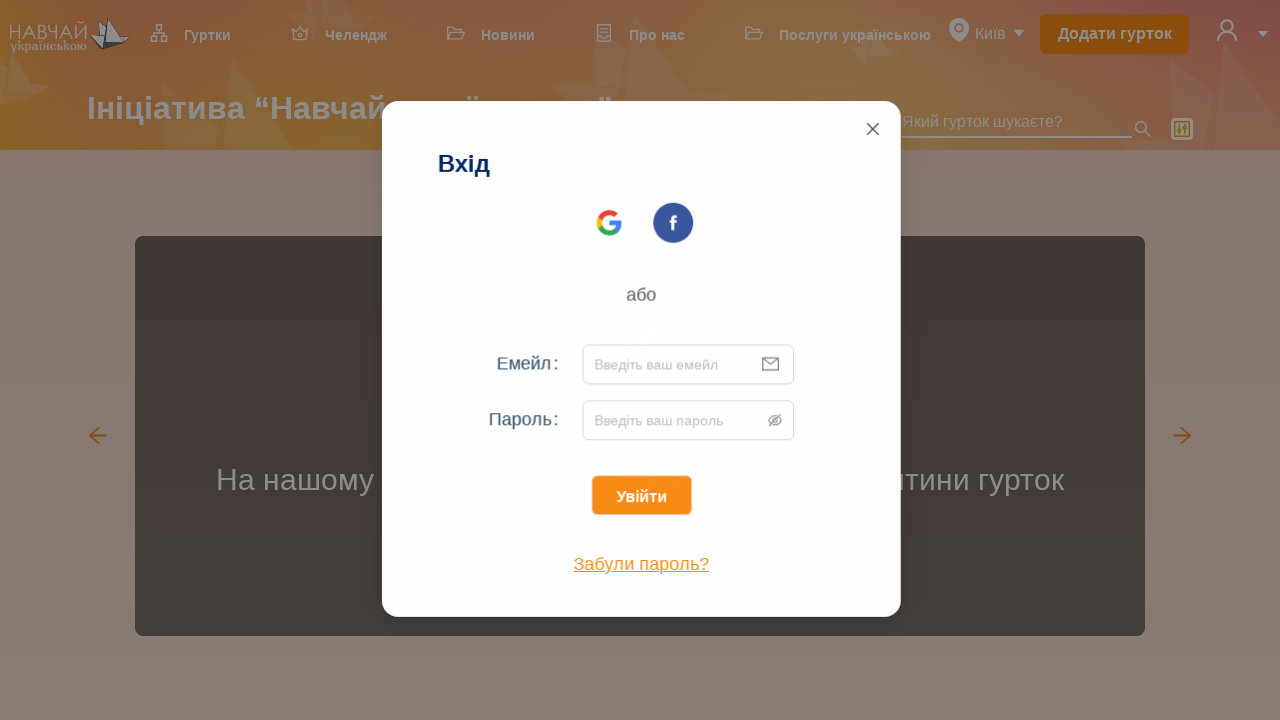

Password input field became visible
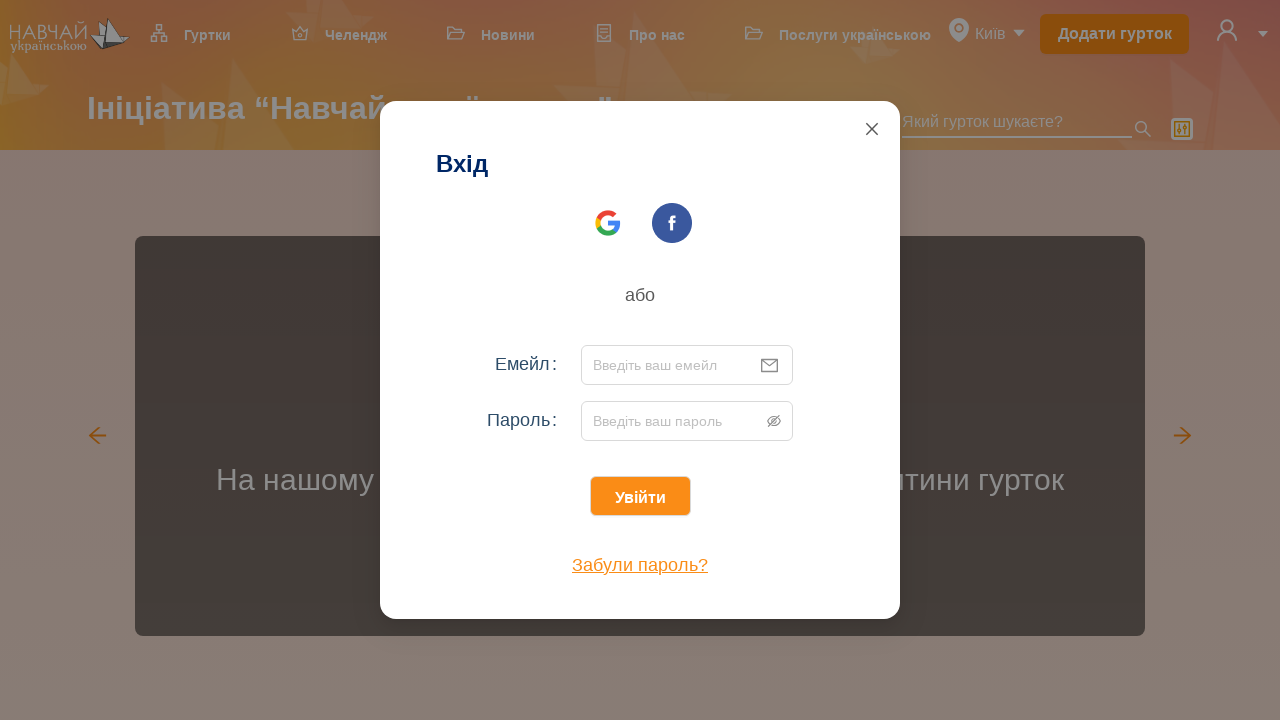

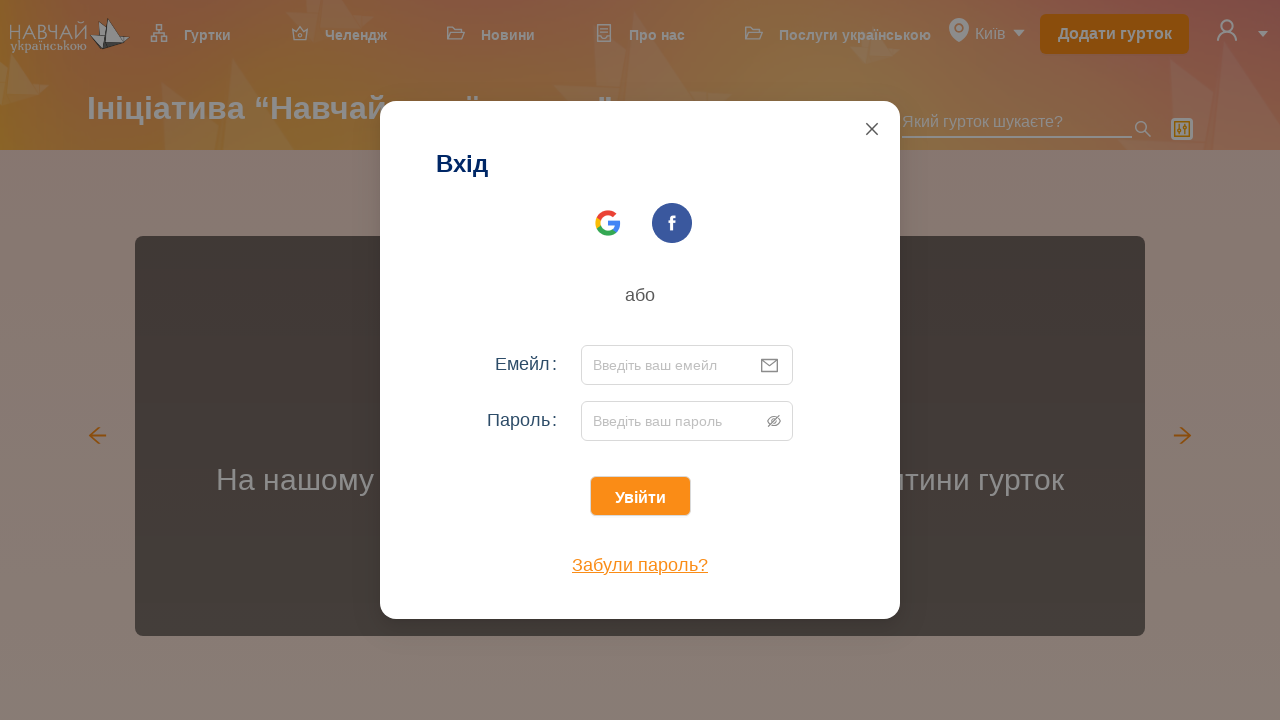